Tests that the SpiceJet homepage loads correctly by verifying the presence of the "Flights" text element and retrieving the page title.

Starting URL: https://www.spicejet.com/

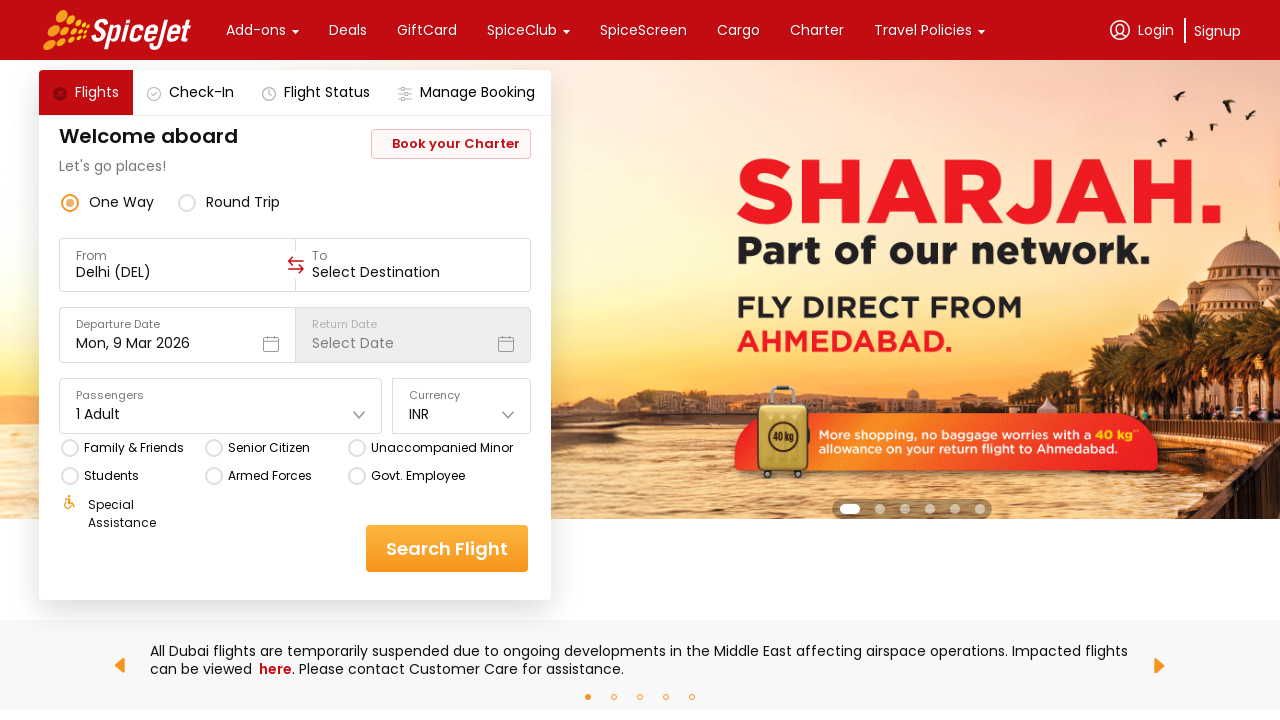

Waited for 'Flights' text element to be visible
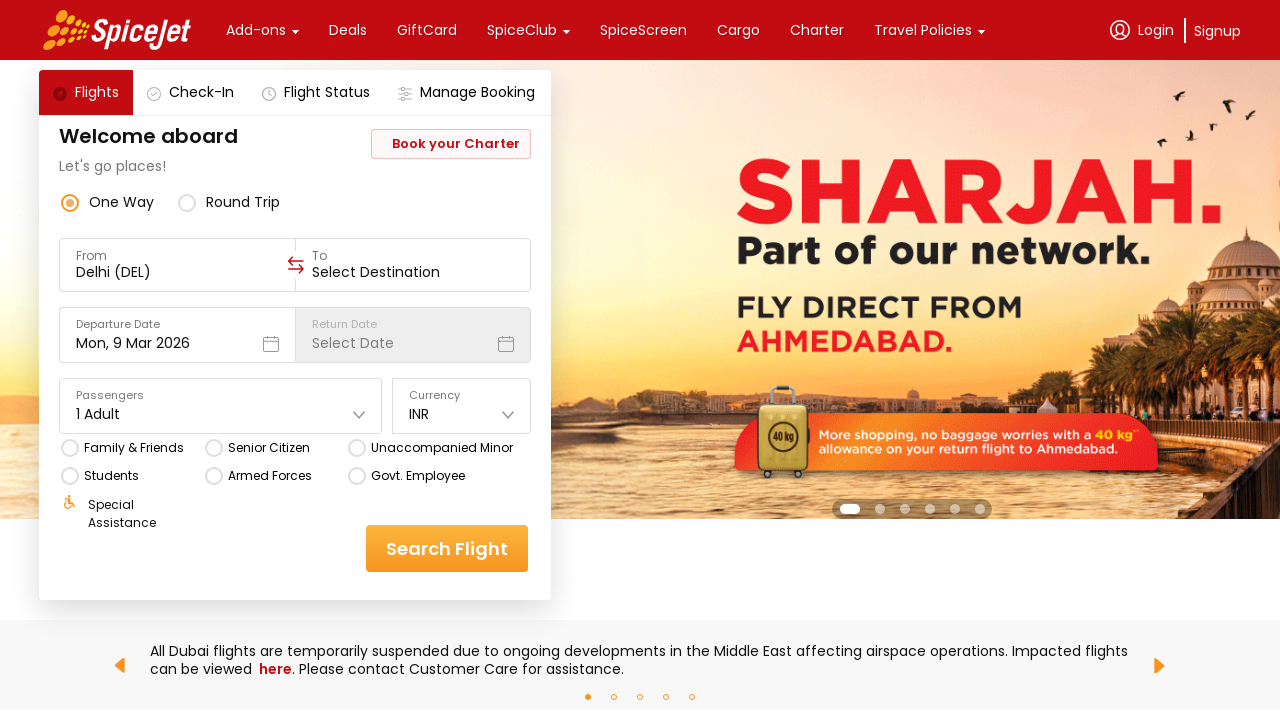

Retrieved Flights element text content: 'Flights'
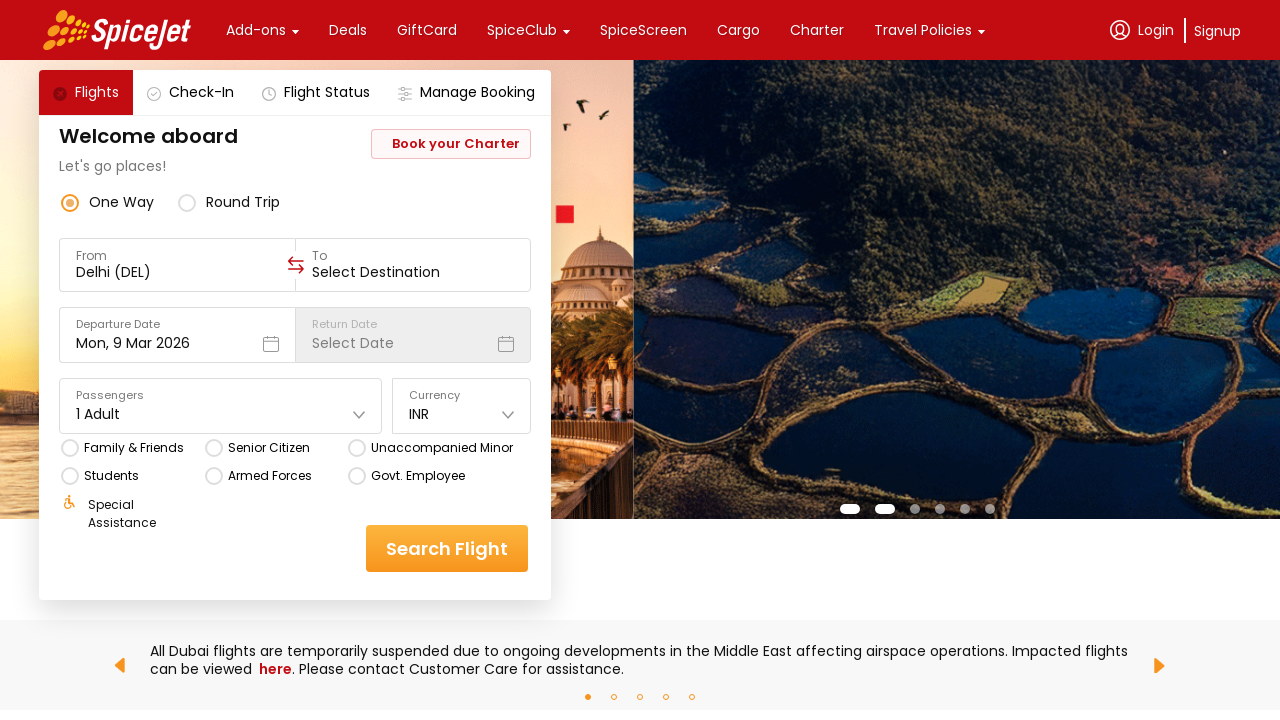

Retrieved page title: 'SpiceJet - Flight Booking for Domestic and International, Cheap Air Tickets'
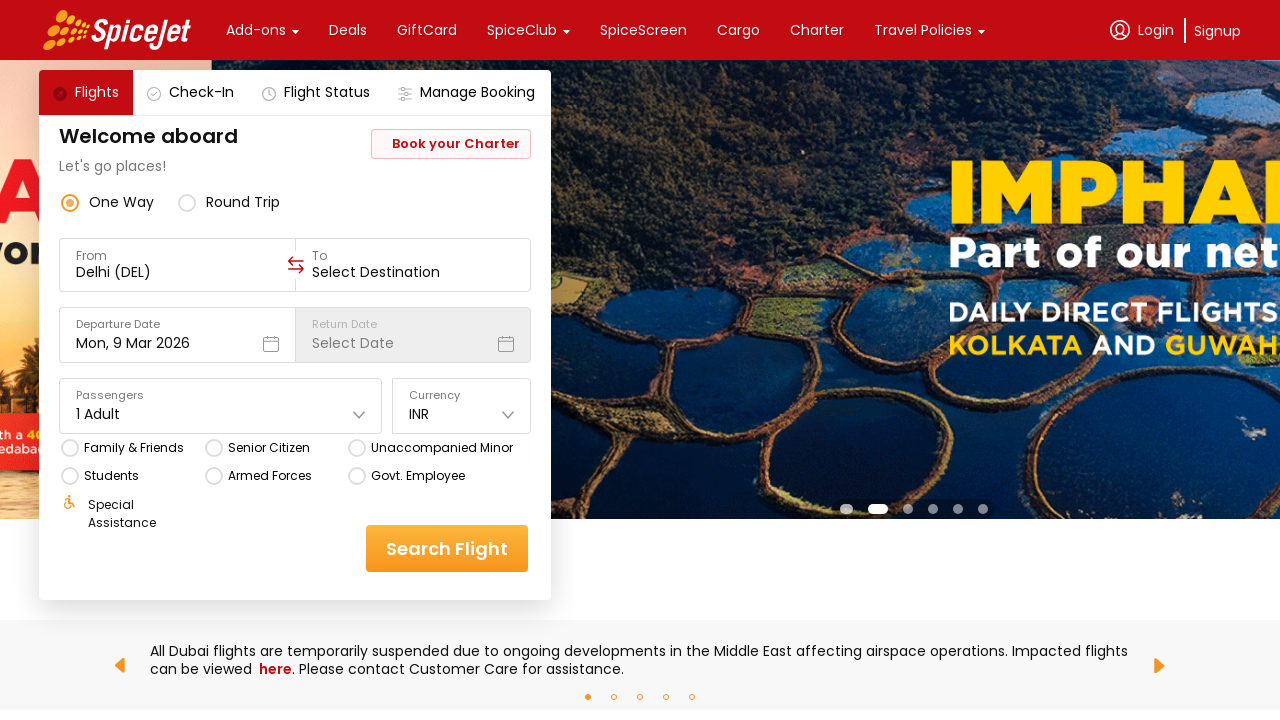

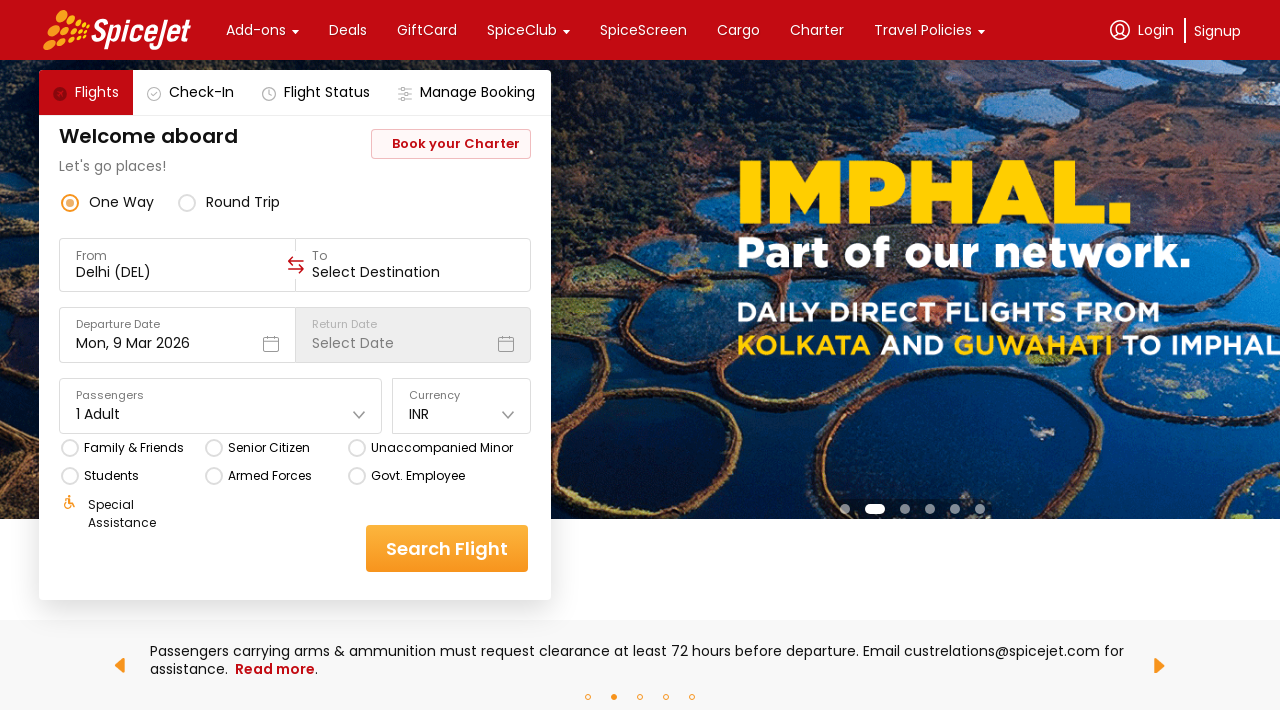